Navigates to the Demoblaze demo e-commerce website homepage and verifies the page loads successfully.

Starting URL: https://www.demoblaze.com/index.html

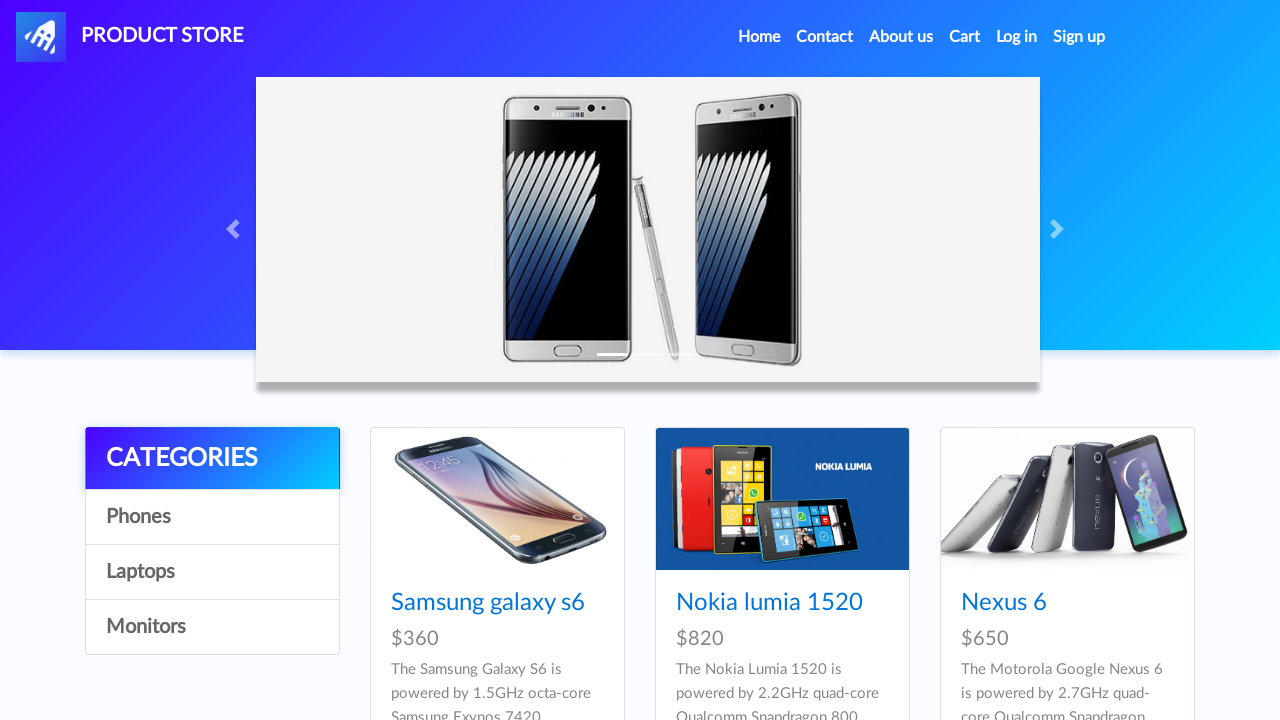

Page DOM content loaded
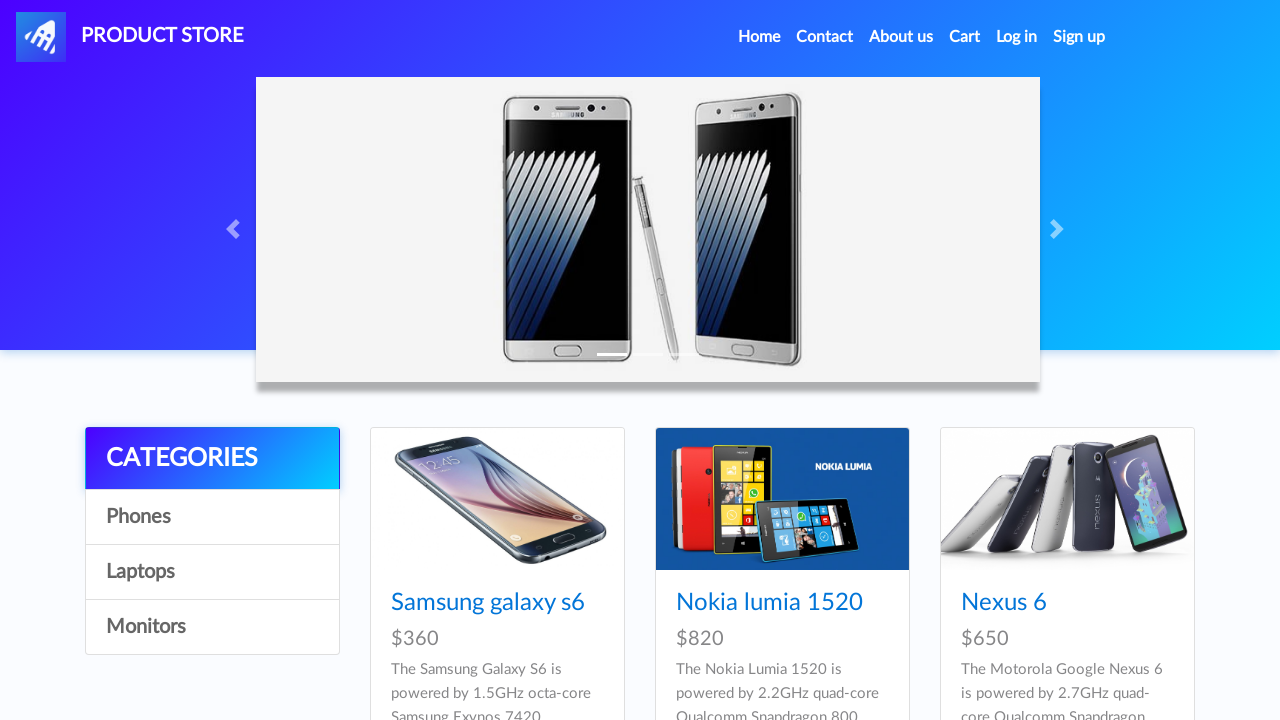

Carousel element loaded, Demoblaze homepage verified
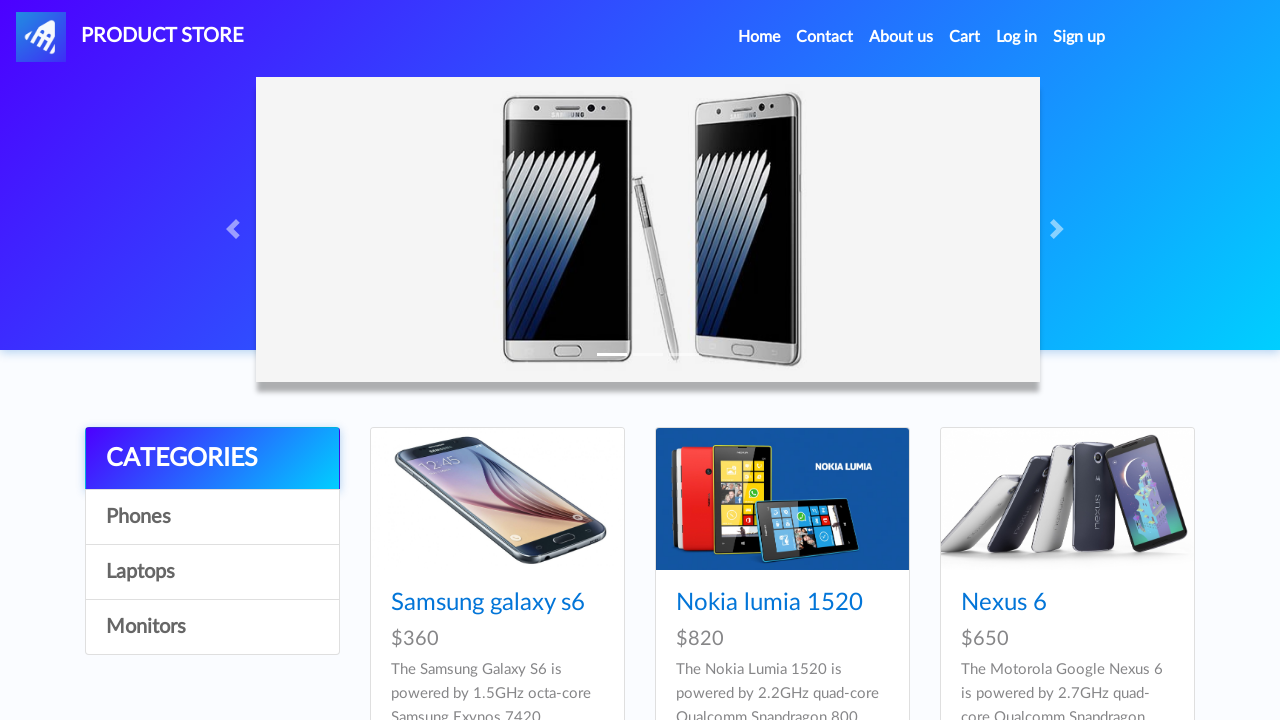

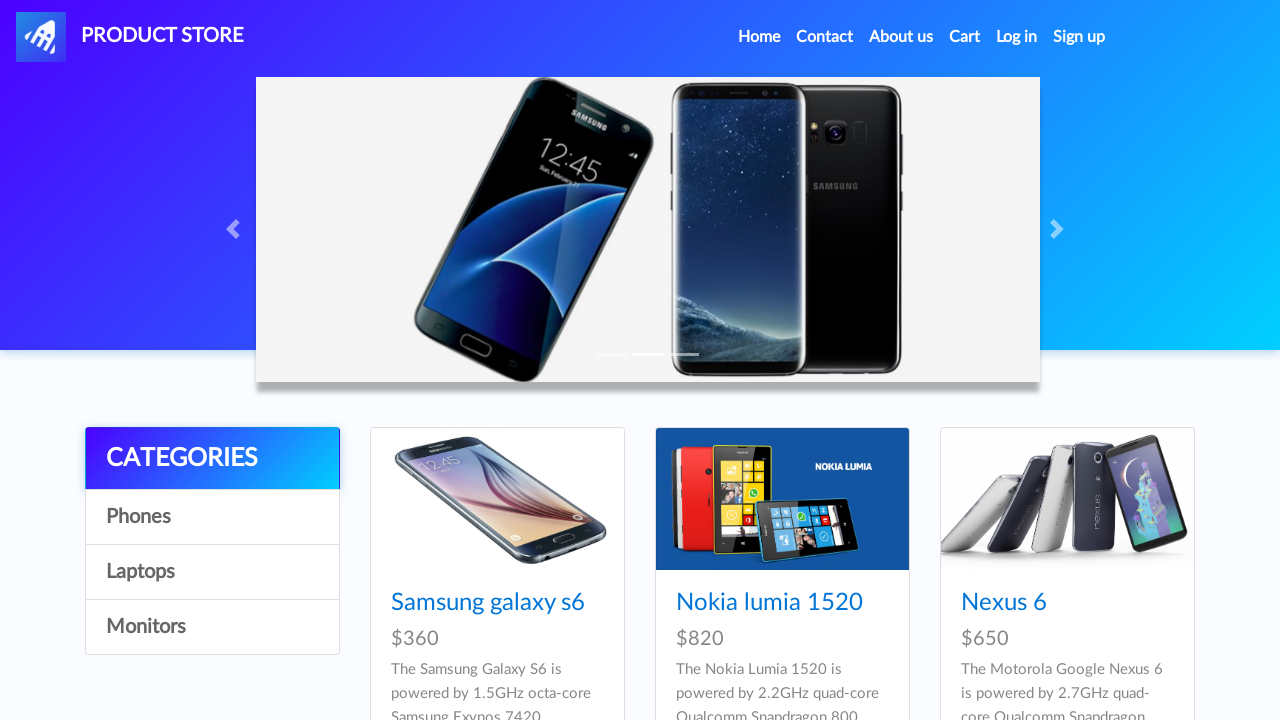